Tests AJIO website's product search and filtering functionality by searching for bags, applying filters for Men's Fashion Bags, and verifying the results display

Starting URL: https://www.ajio.com/

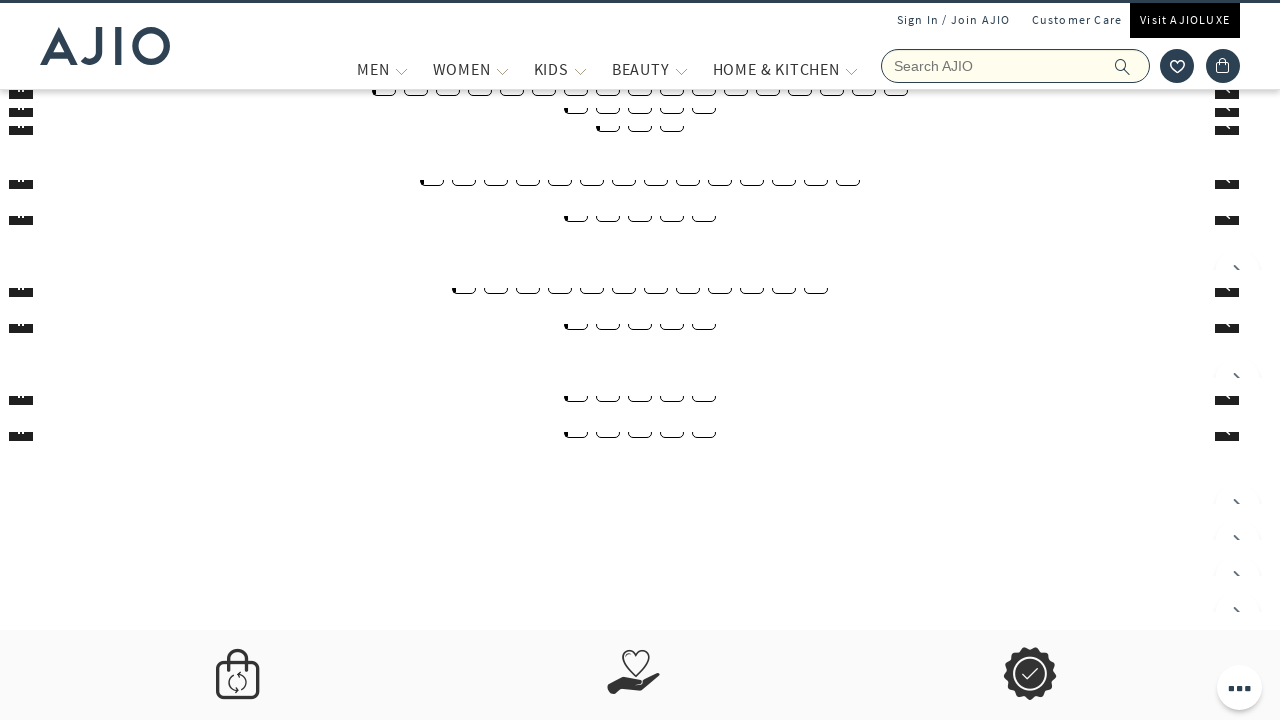

Filled search field with 'bags' on input[name='searchVal']
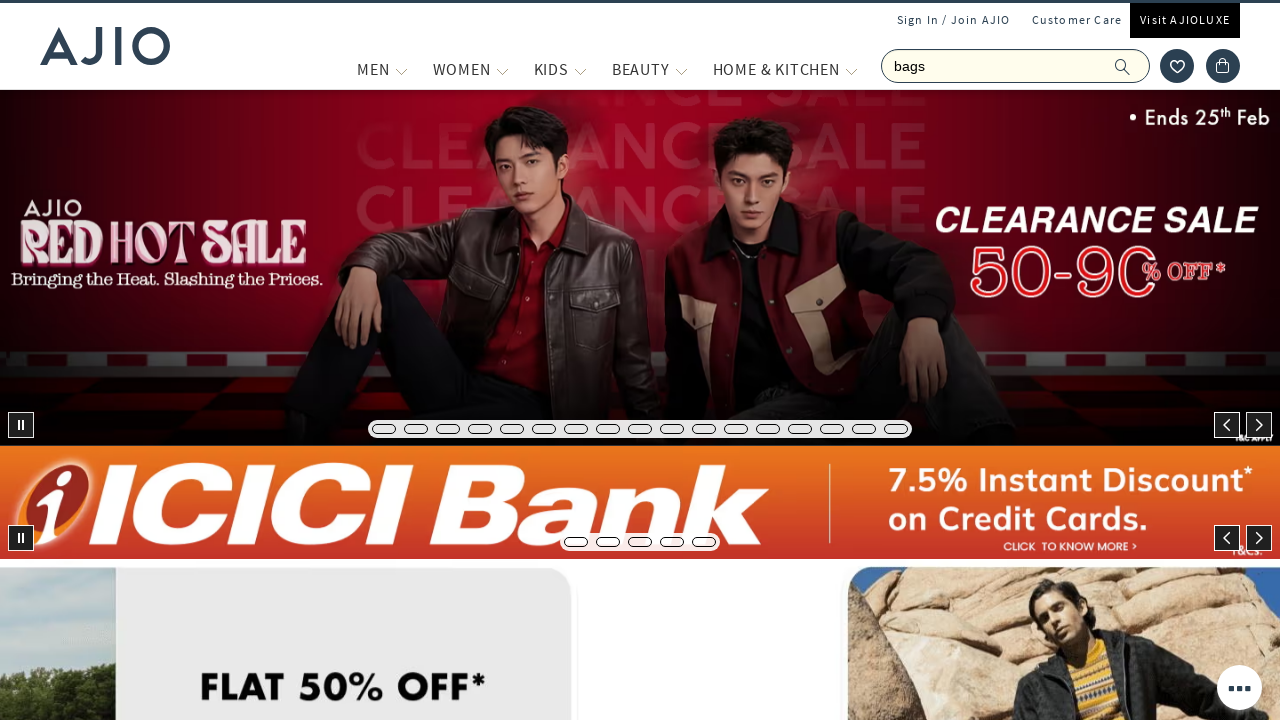

Pressed Enter to search for bags on input[name='searchVal']
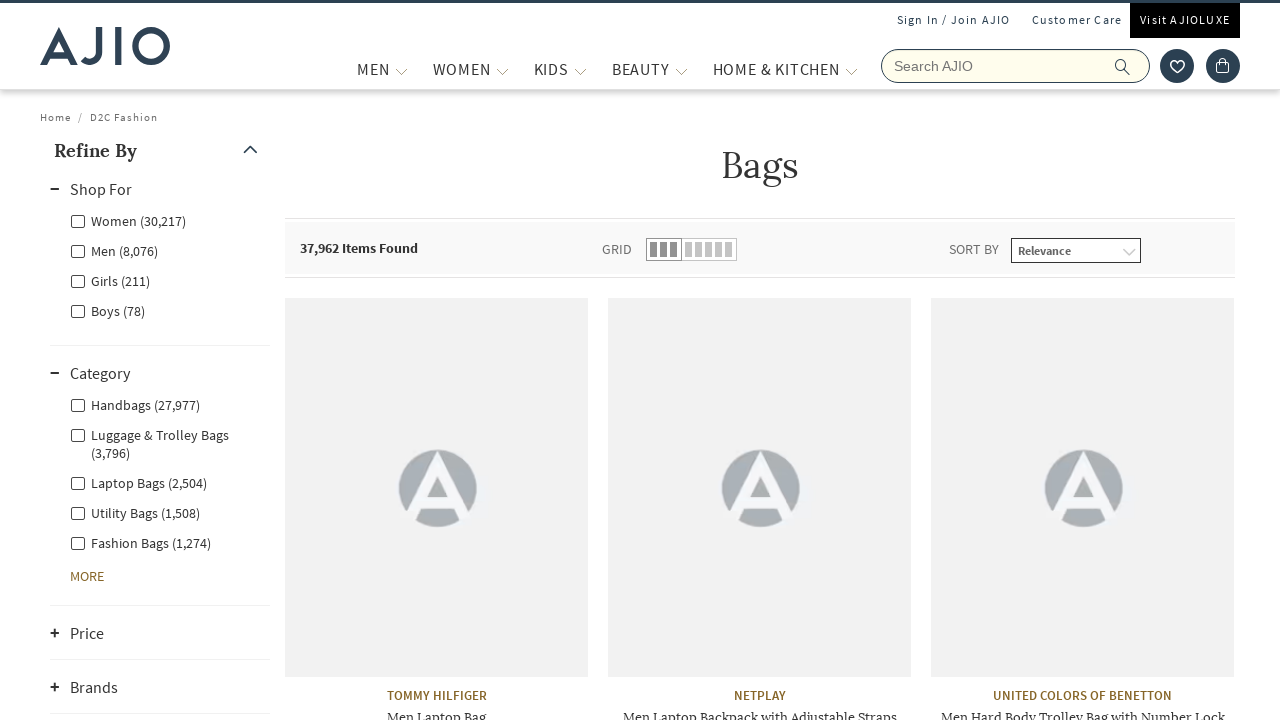

Search results loaded and Men filter is visible
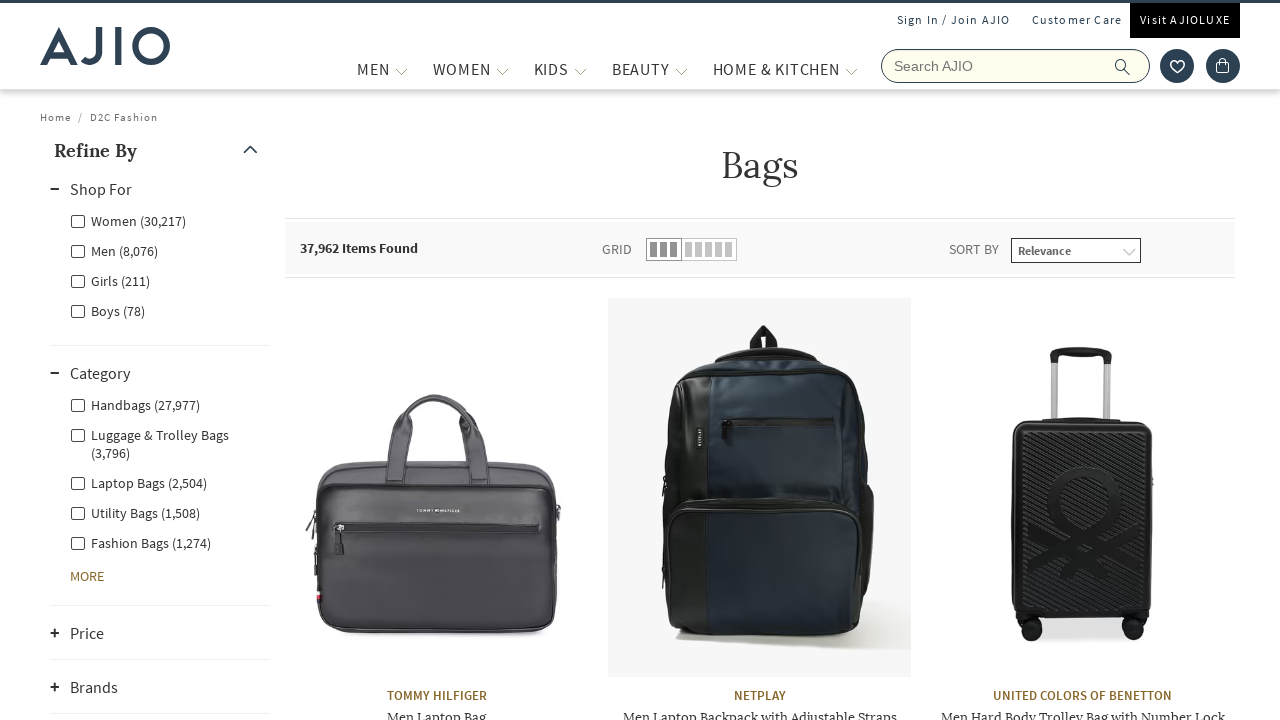

Clicked on Men gender filter at (114, 250) on xpath=//label[@for='Men']
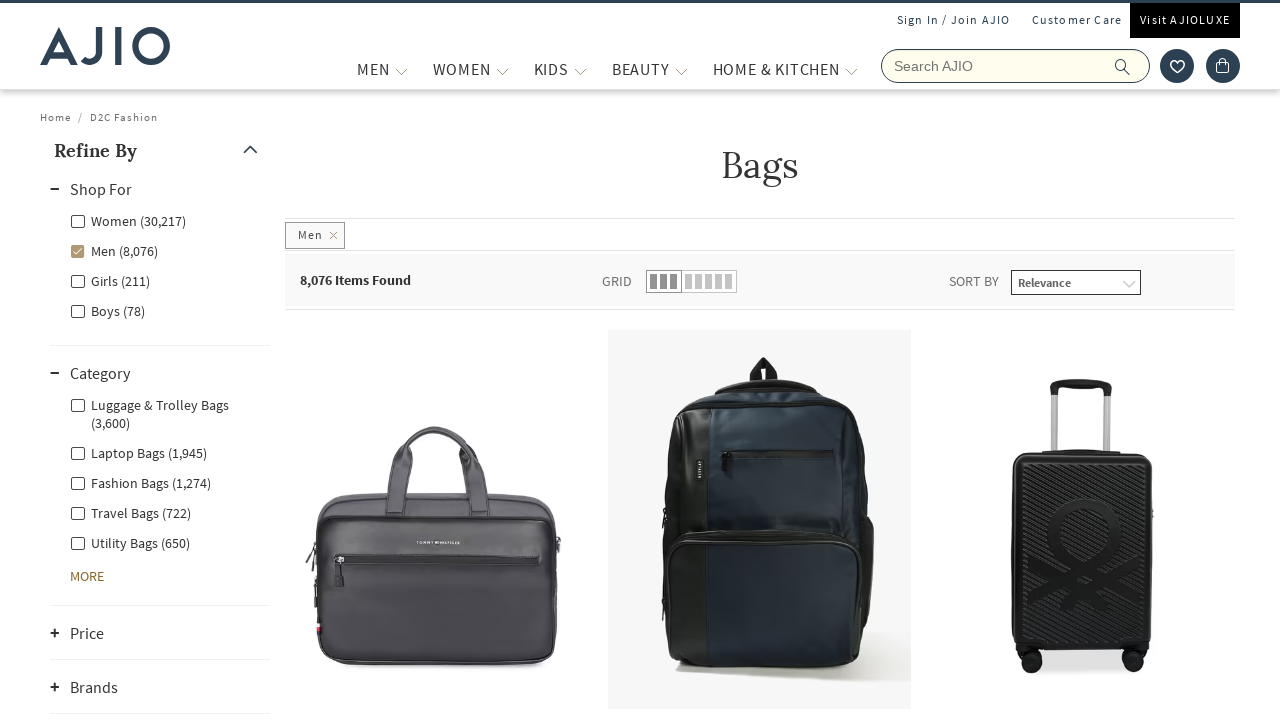

Clicked on Fashion Bags category filter using JavaScript
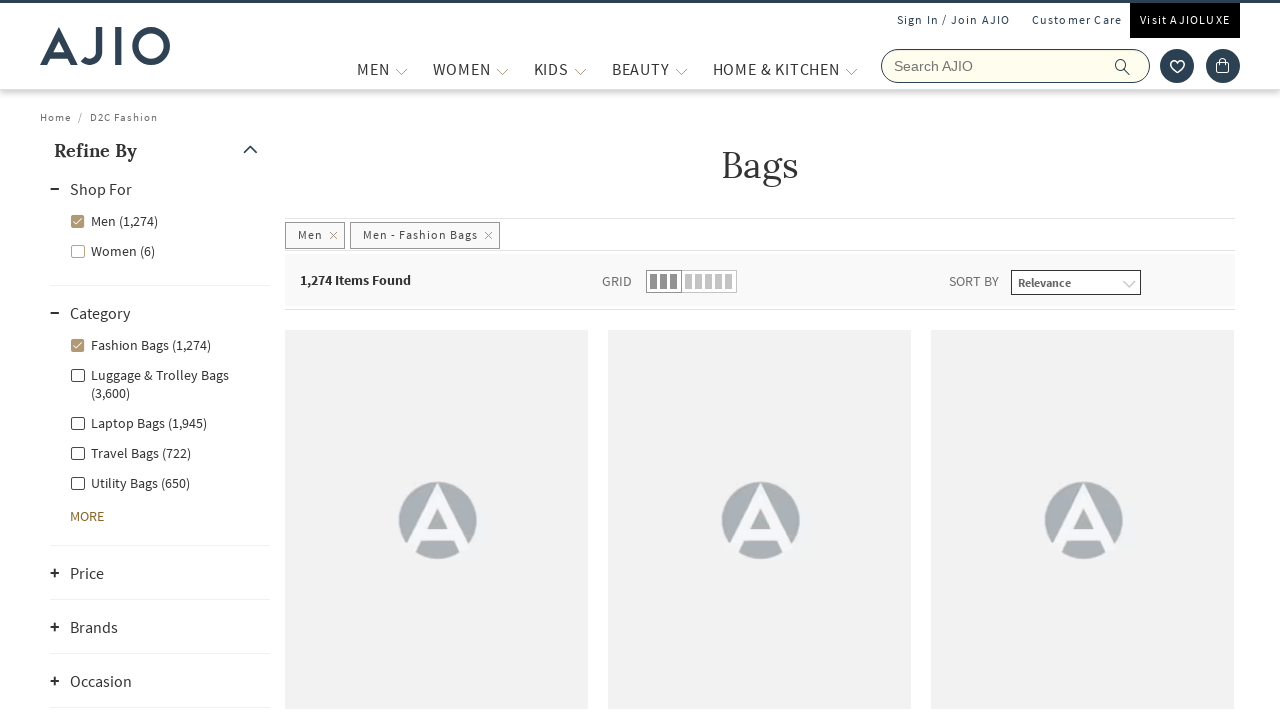

Filtered results for Men's Fashion Bags loaded
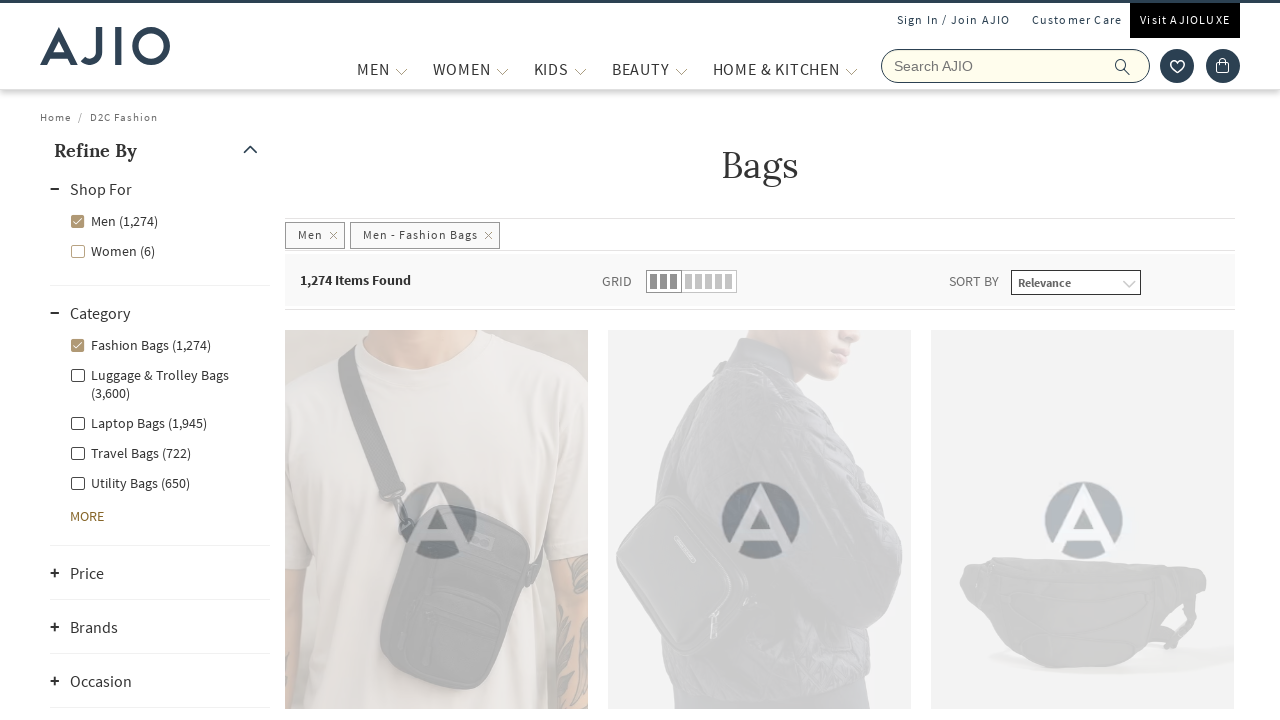

Verified brand elements are present in product list
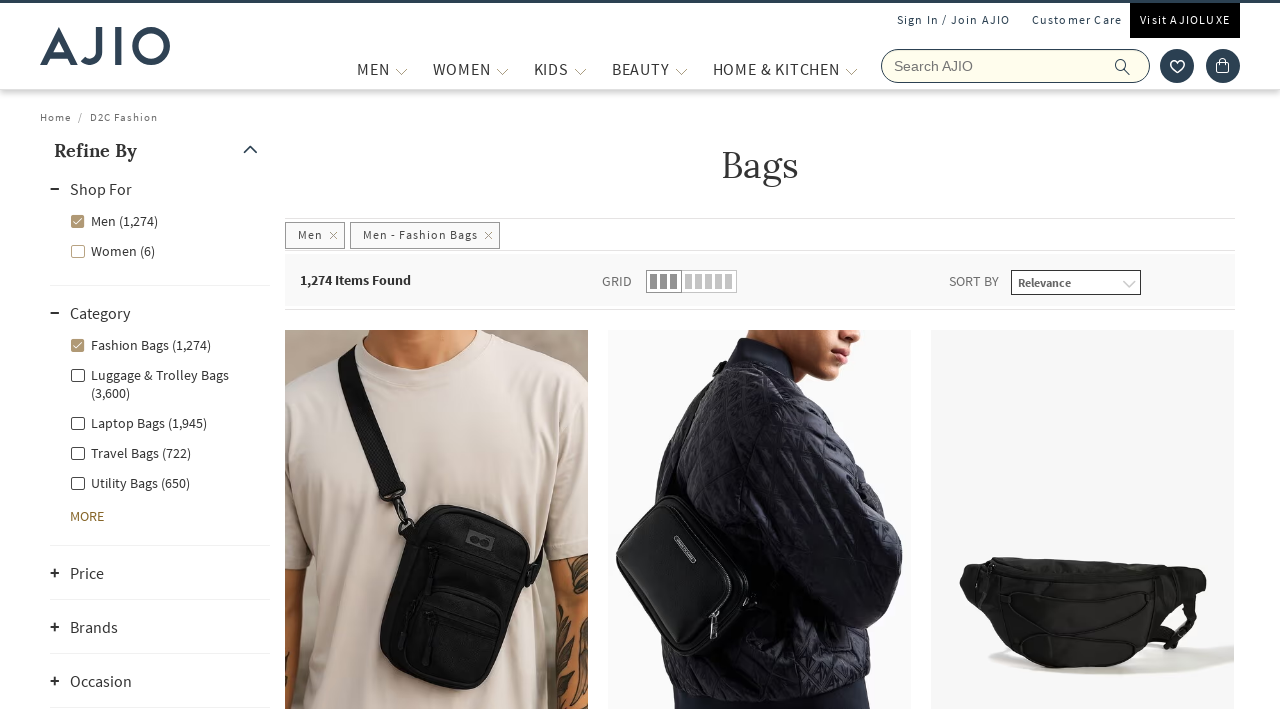

Verified product name elements are present in product list
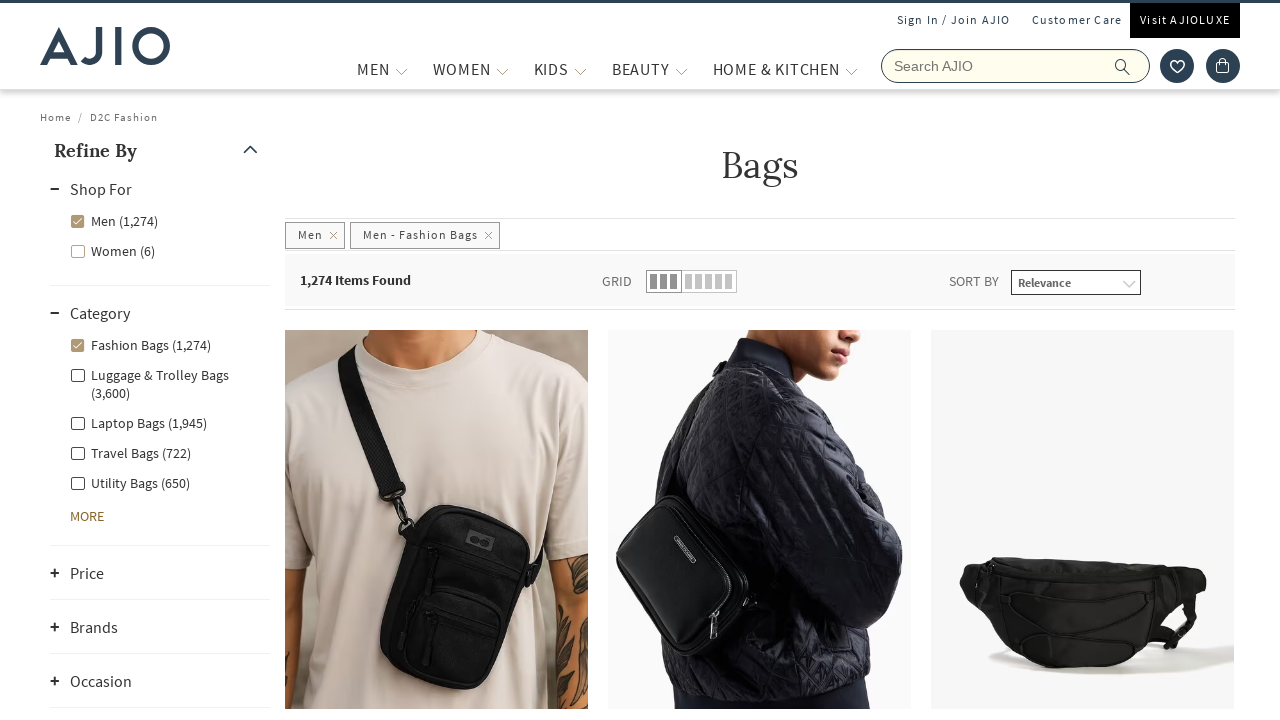

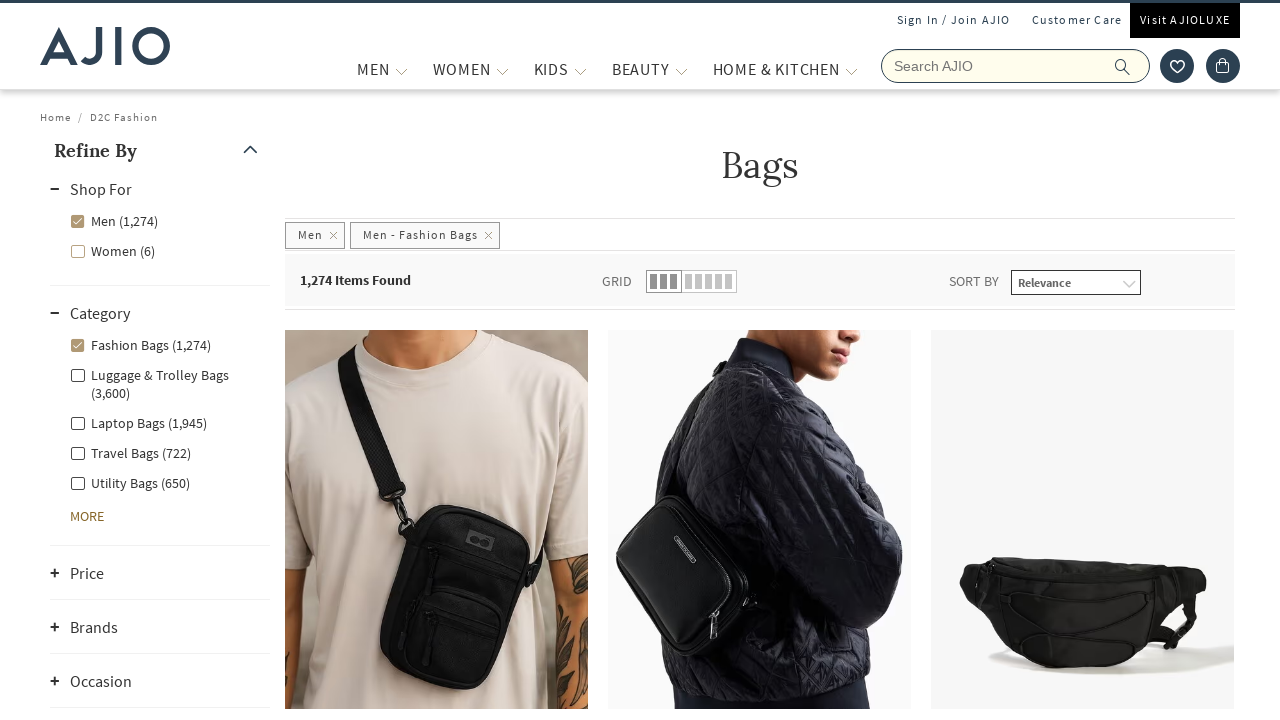